Verifies that a tooltip button displays the correct text by locating and reading the button's text content

Starting URL: https://practice.expandtesting.com/tooltips

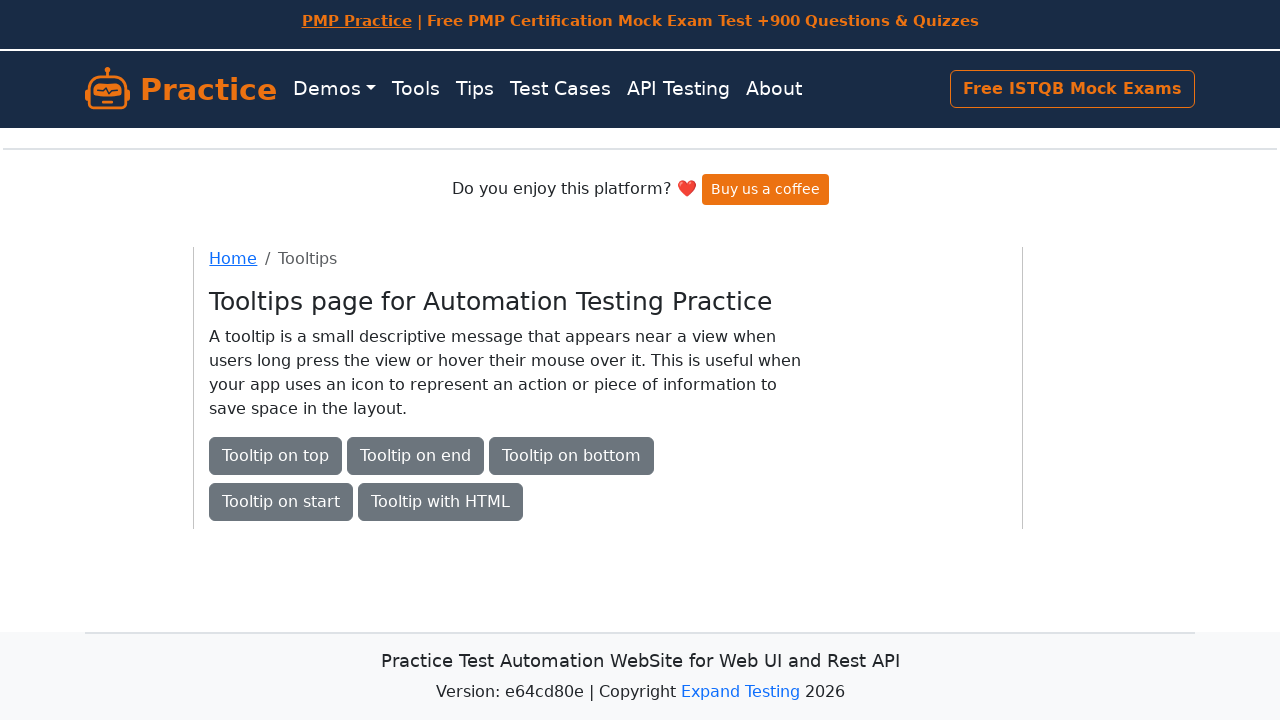

Navigated to tooltip practice page
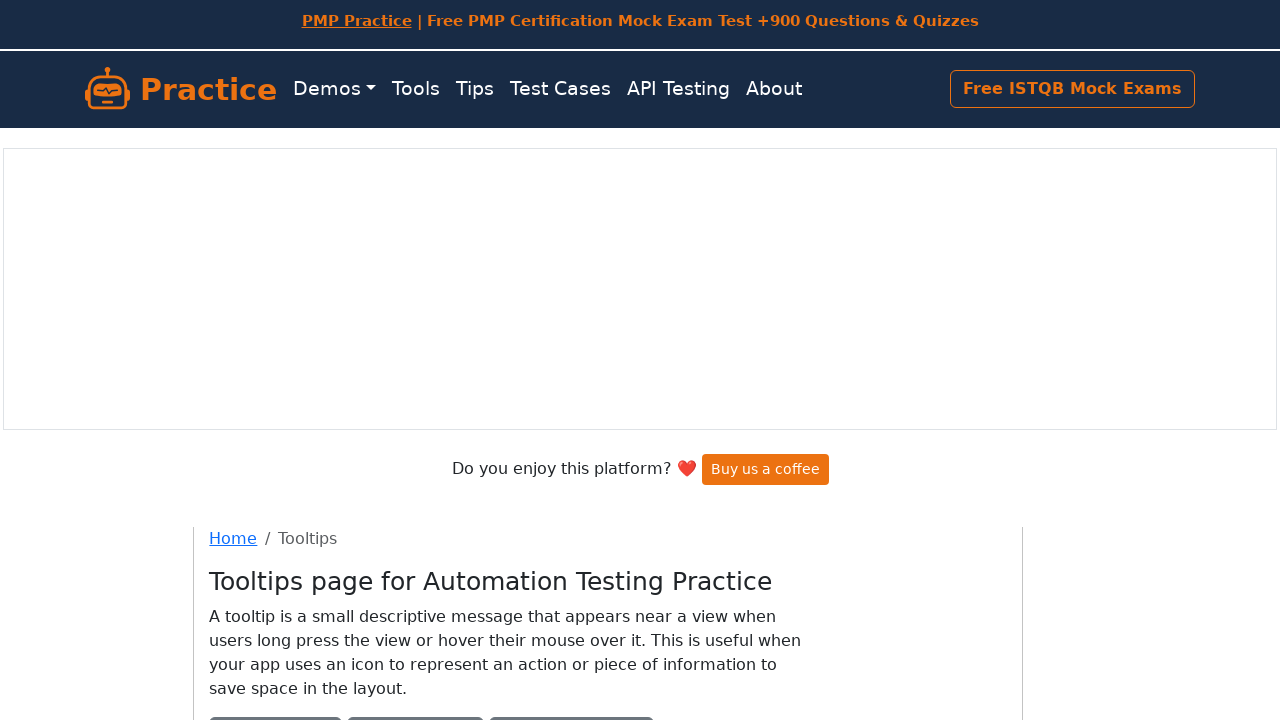

Retrieved text content from tooltip button
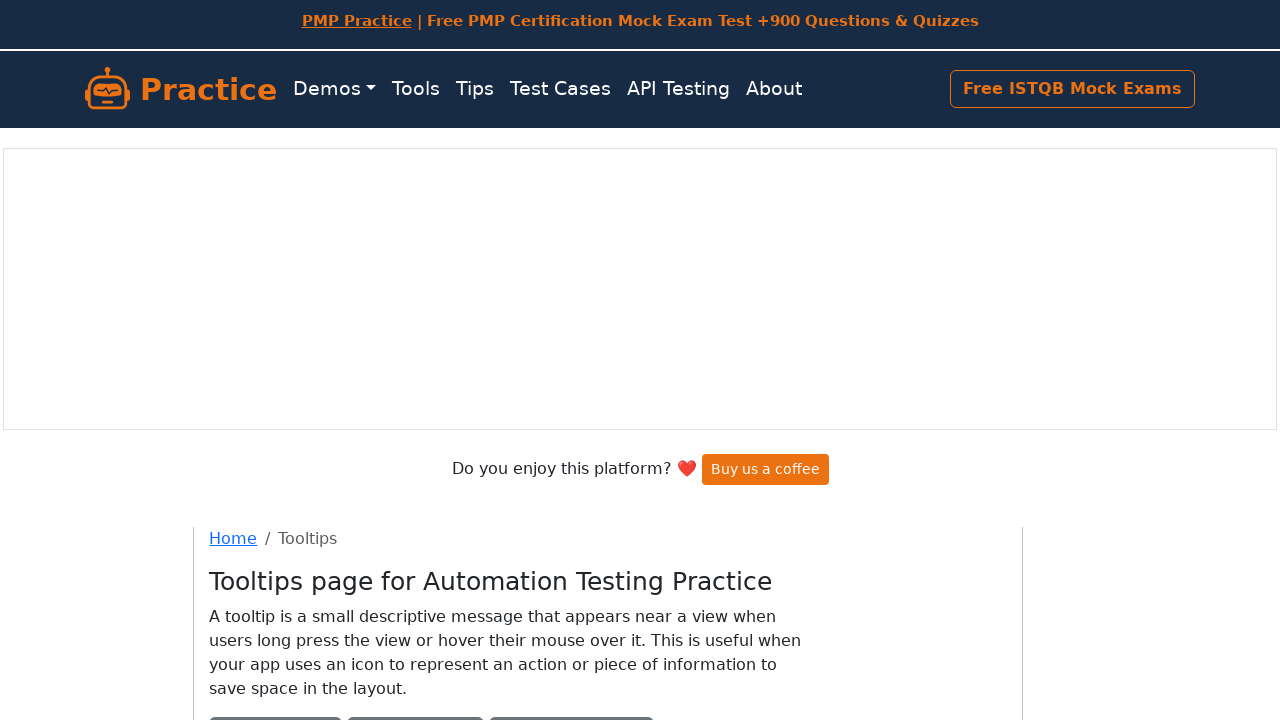

Verified tooltip button text matches expected value 'Tooltip on top'
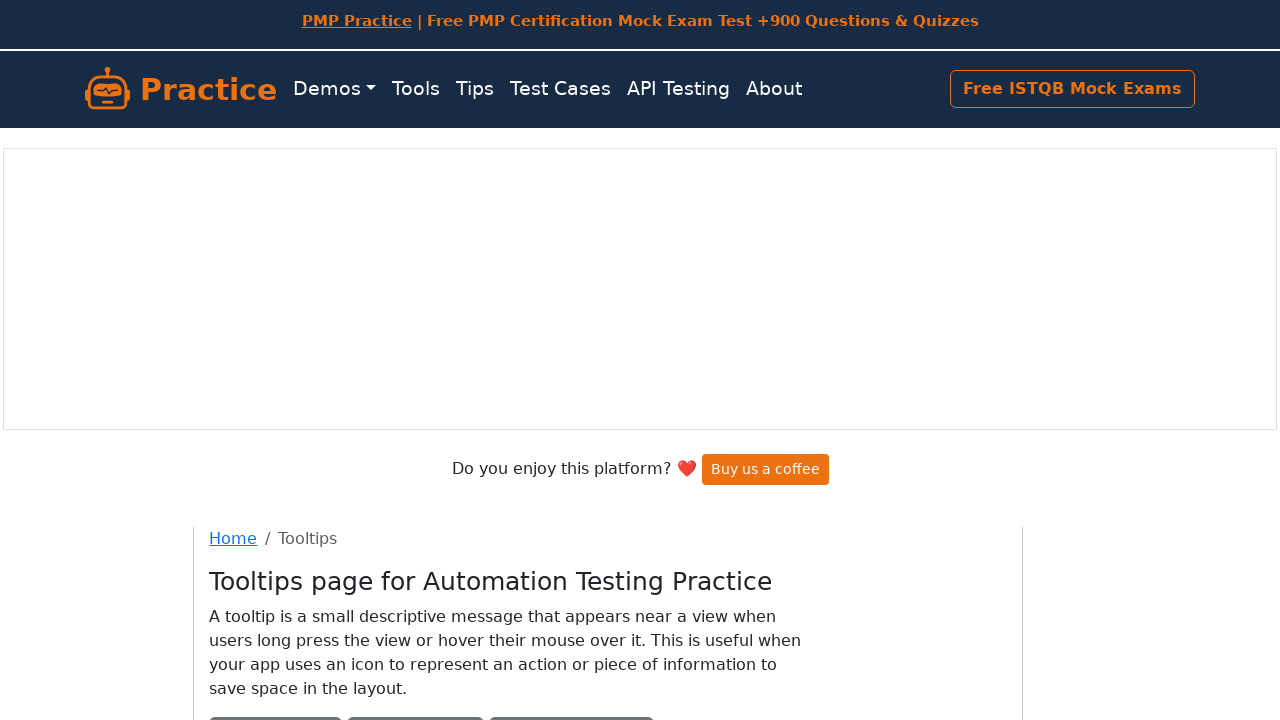

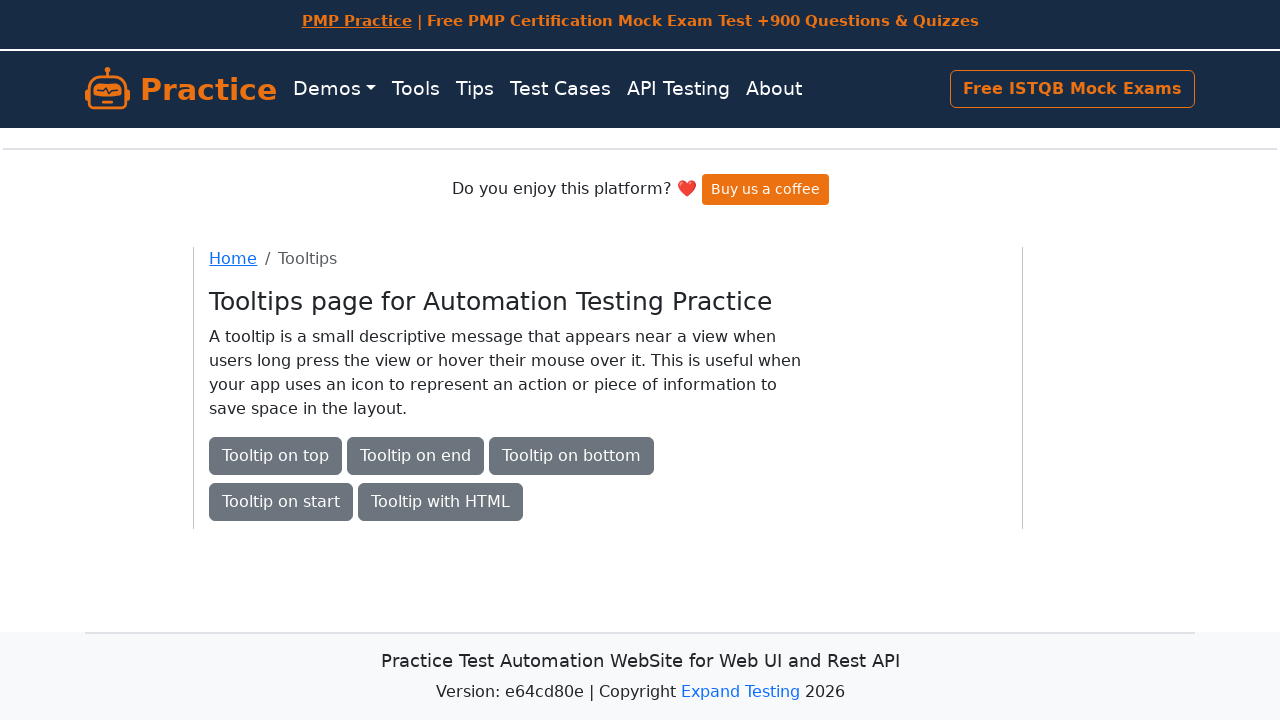